Tests that entering an invalid 4-digit zip code shows an error message

Starting URL: https://www.sharelane.com/cgi-bin/register.py

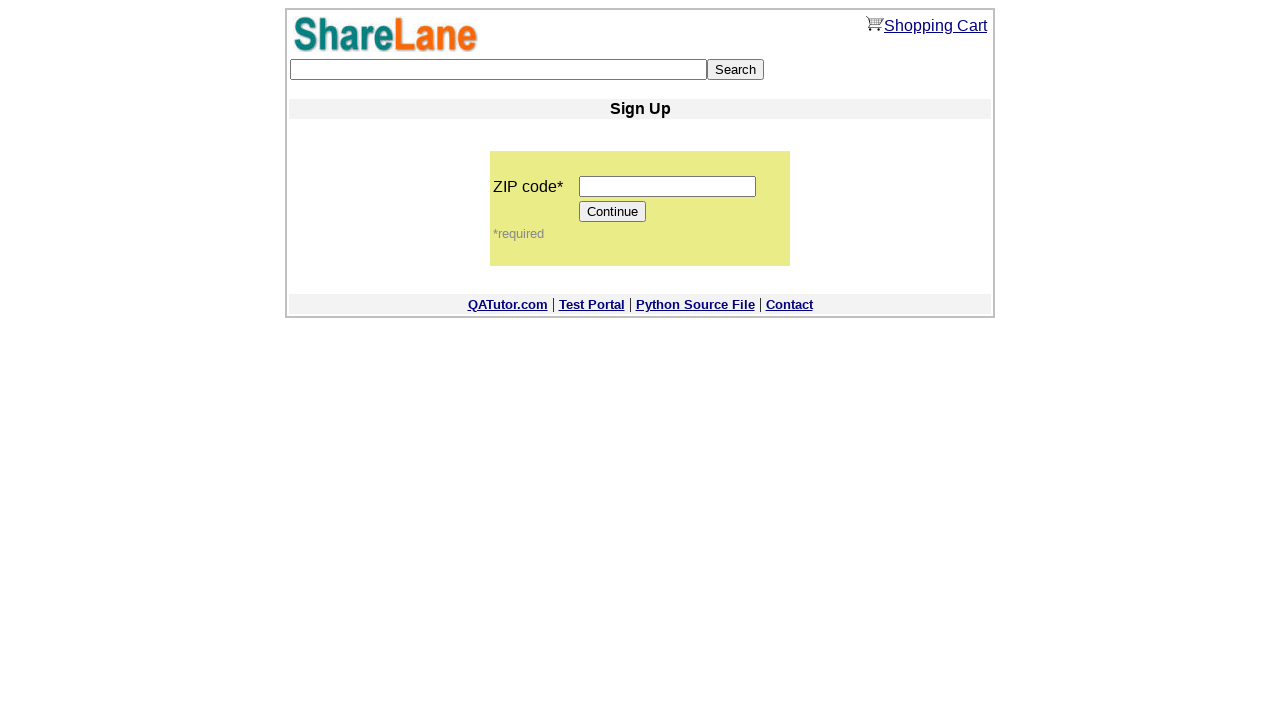

Filled zip code field with invalid 4-digit code '1111' on input[name='zip_code']
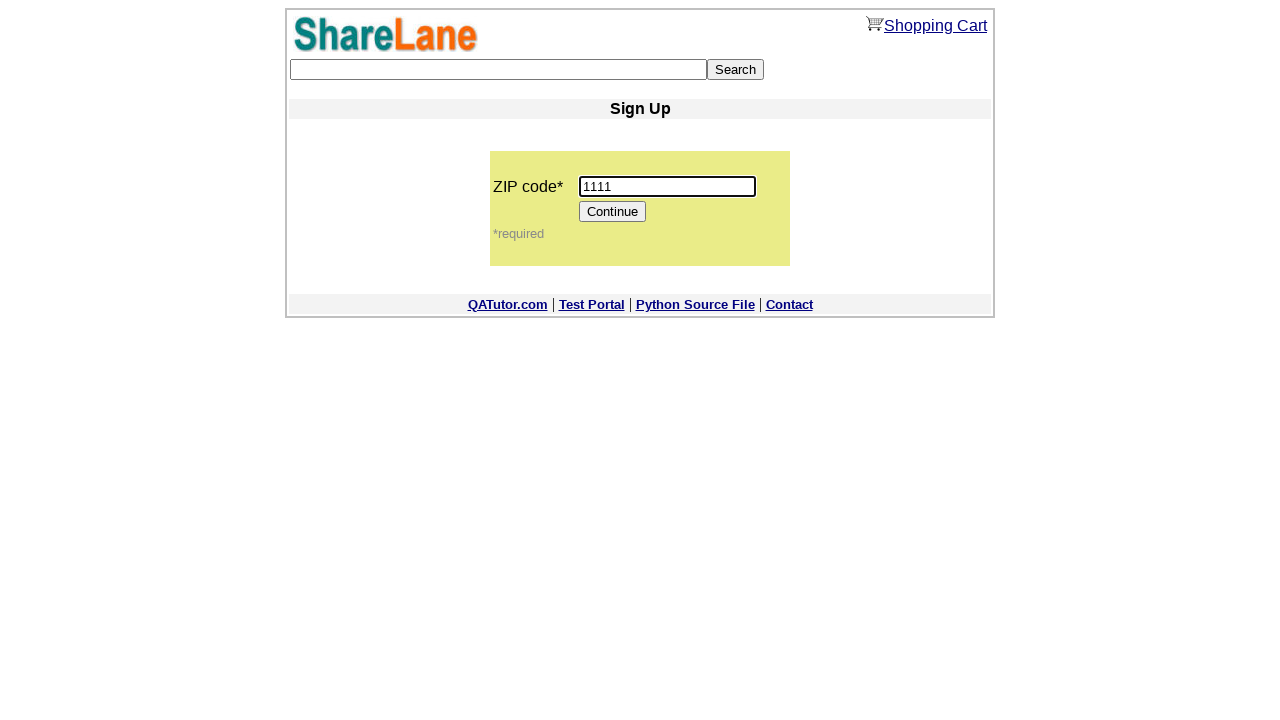

Clicked Continue button at (613, 212) on input[value='Continue']
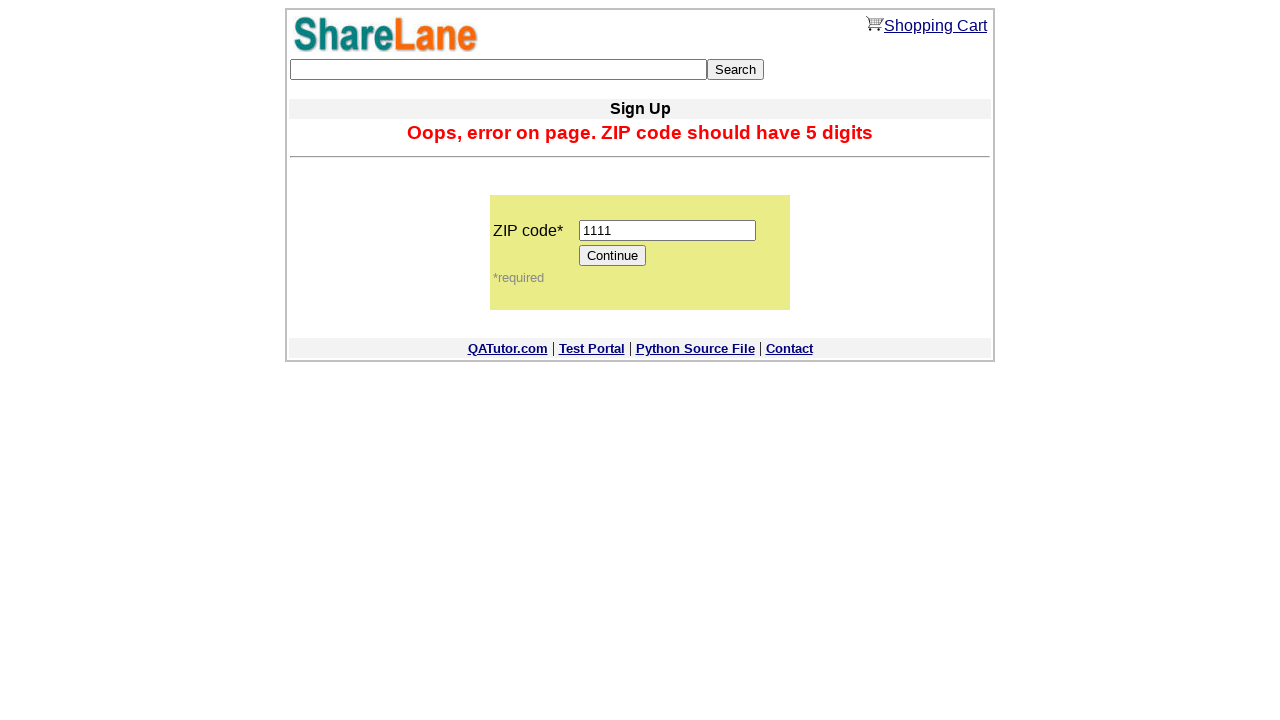

Error message appeared for invalid zip code
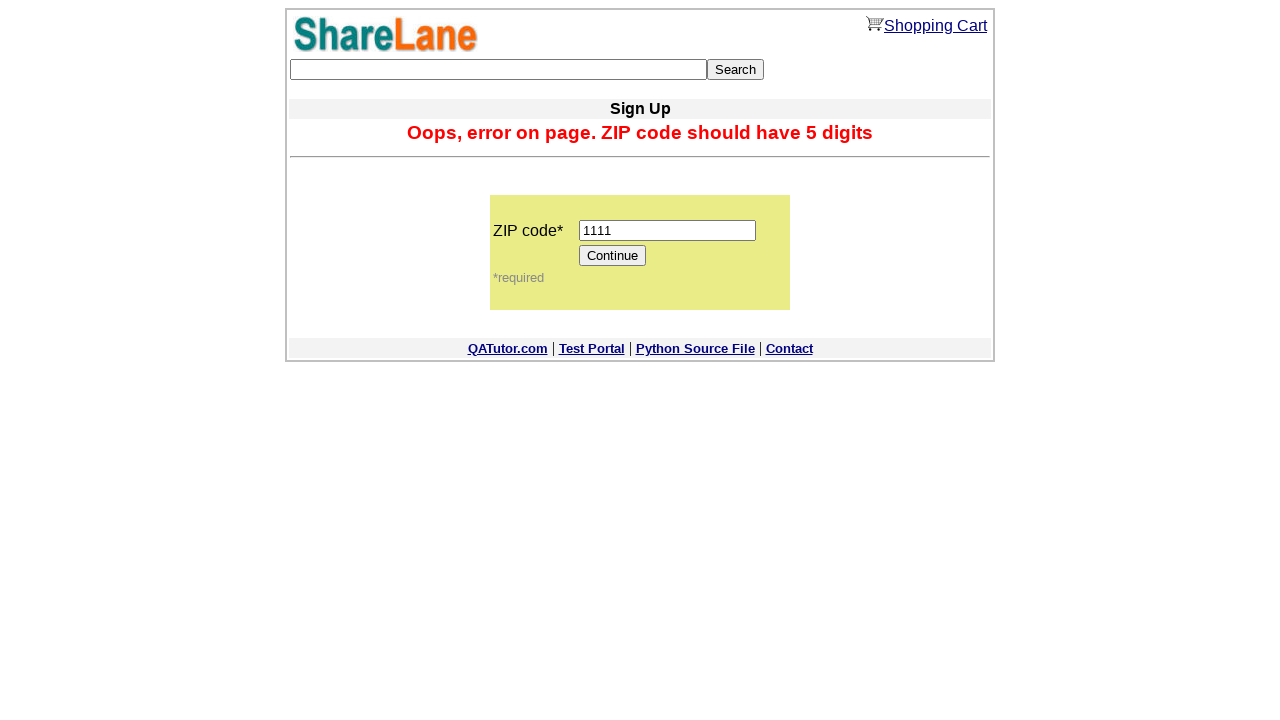

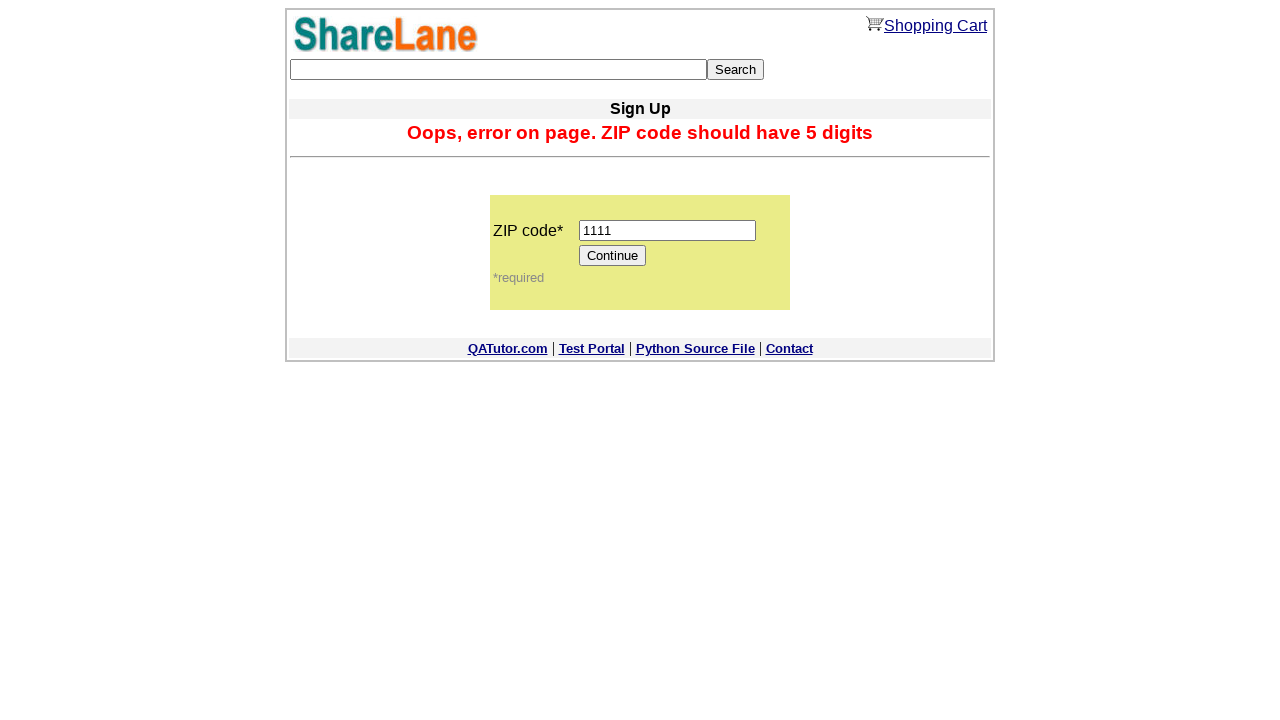